Navigates to Bukit Vista's Bali vacation rentals page and waits for the main content wrapper to load, verifying the page loads correctly.

Starting URL: https://www.bukitvista.com/bali-vacation-rentals

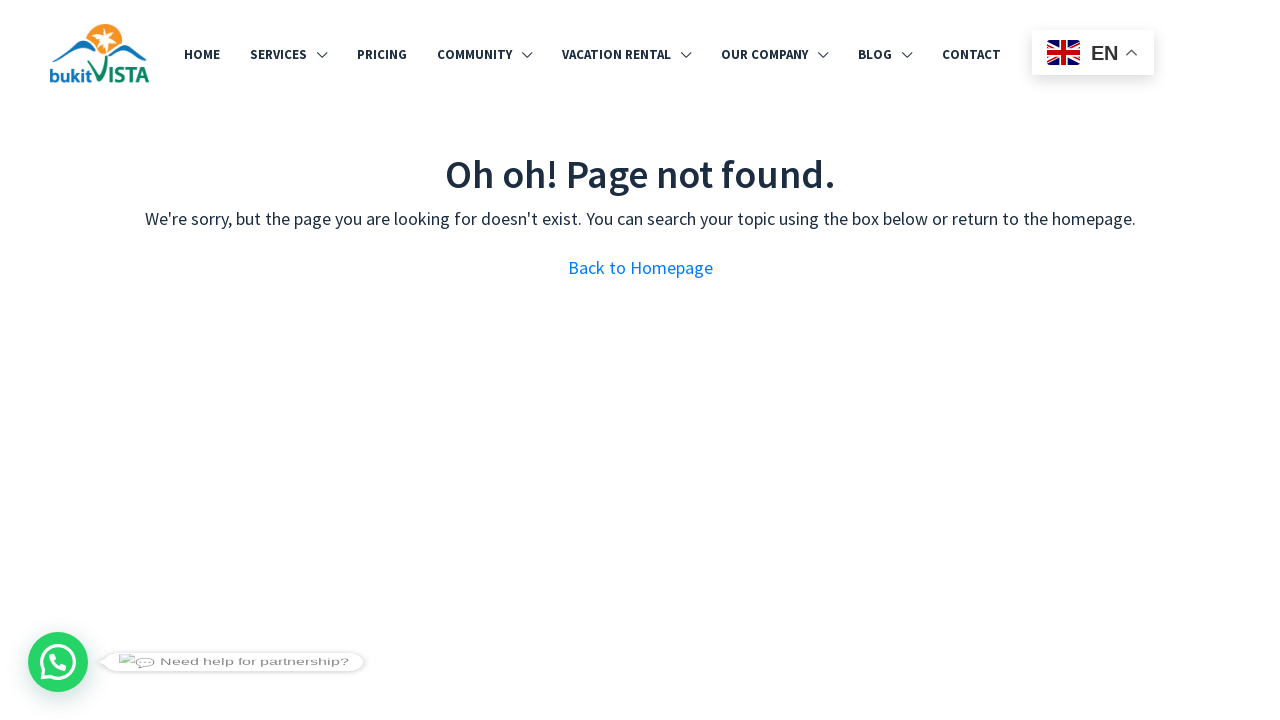

Waited for main content wrapper to load on Bali vacation rentals page
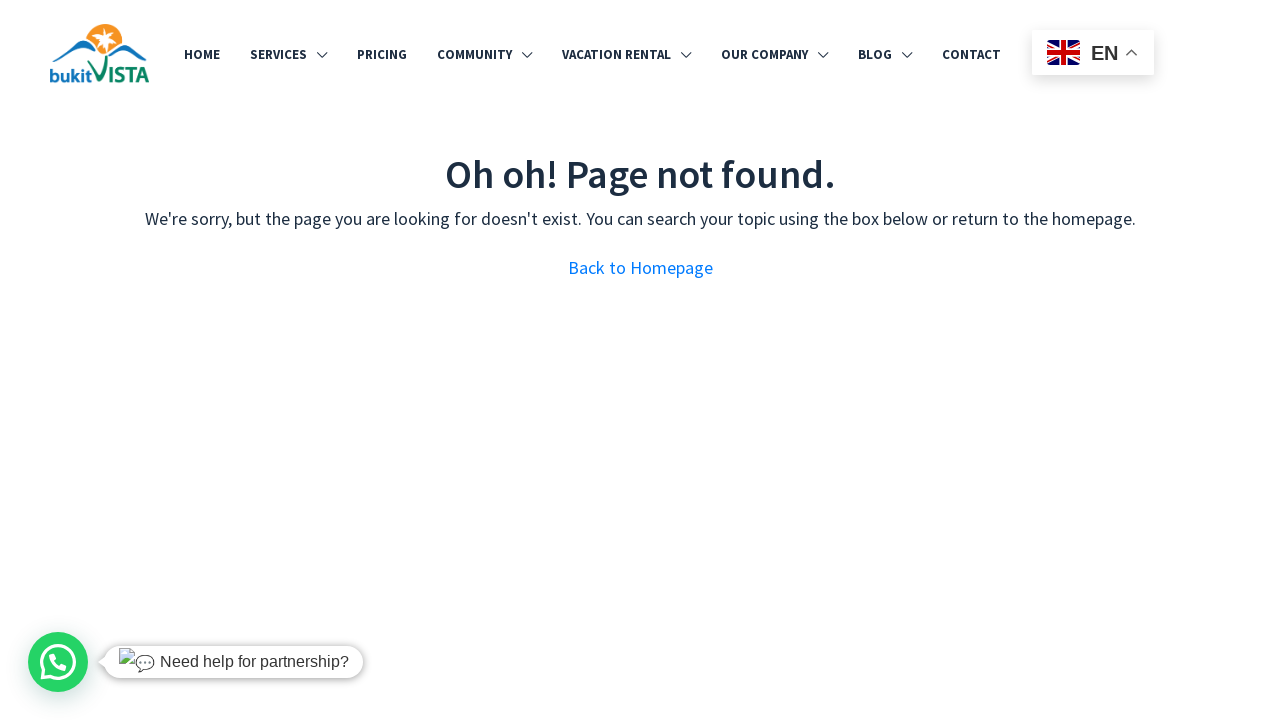

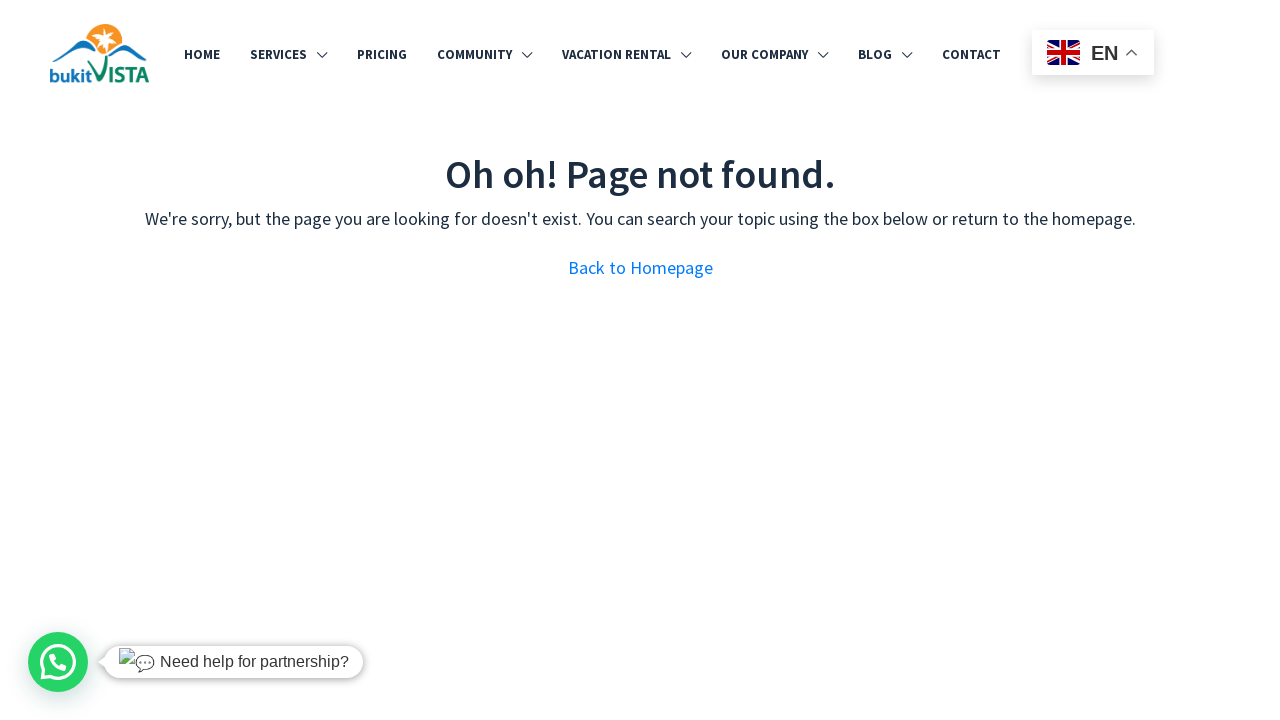